Tests iframe handling by switching to an iframe, clicking a button inside it to display time, then switching back to the parent frame and clicking the home link.

Starting URL: https://www.w3schools.com/js/tryit.asp?filename=tryjs_myfirst

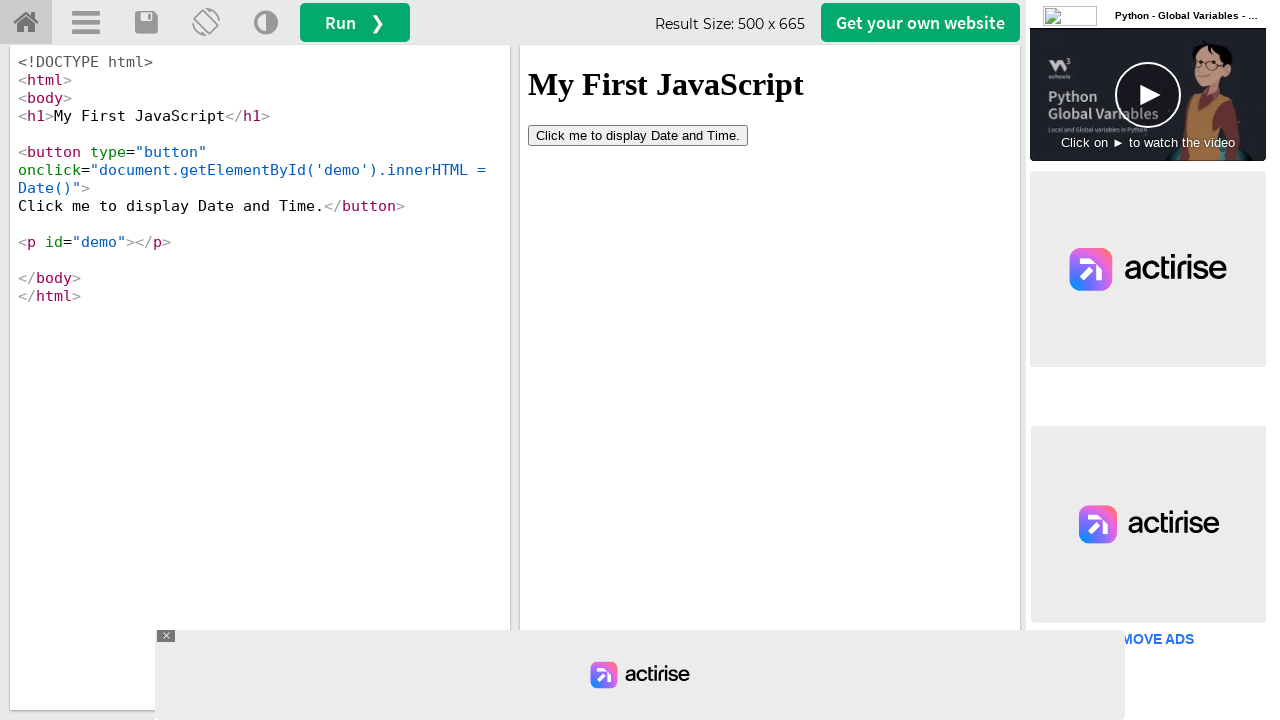

Located iframe with ID 'iframeResult'
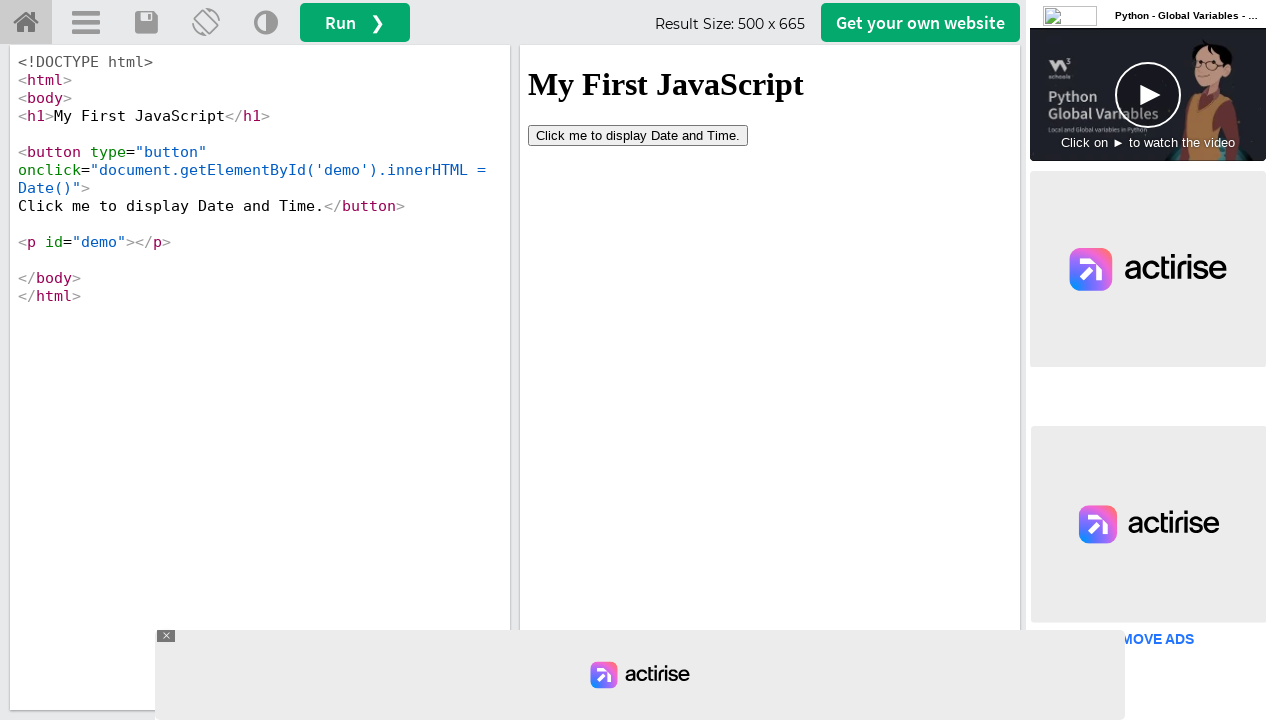

Clicked button inside iframe to display time at (638, 135) on #iframeResult >> internal:control=enter-frame >> button[type='button']
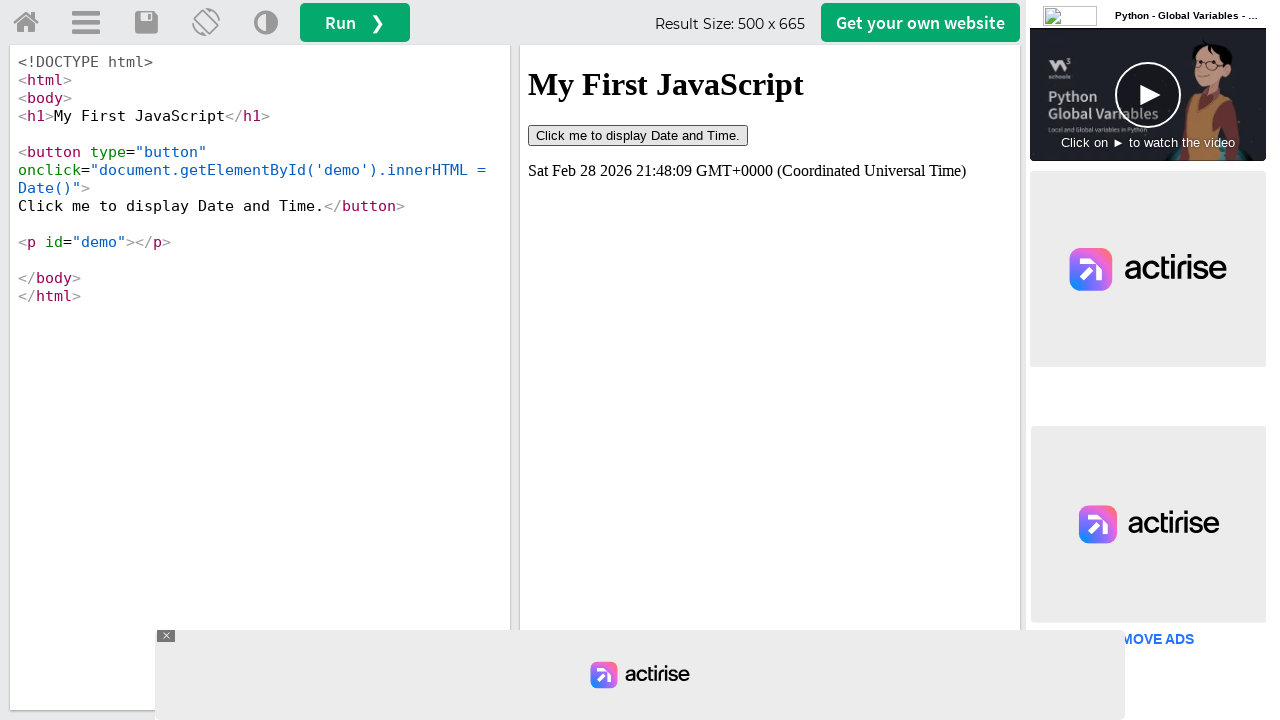

Waited 1000ms for button action to complete
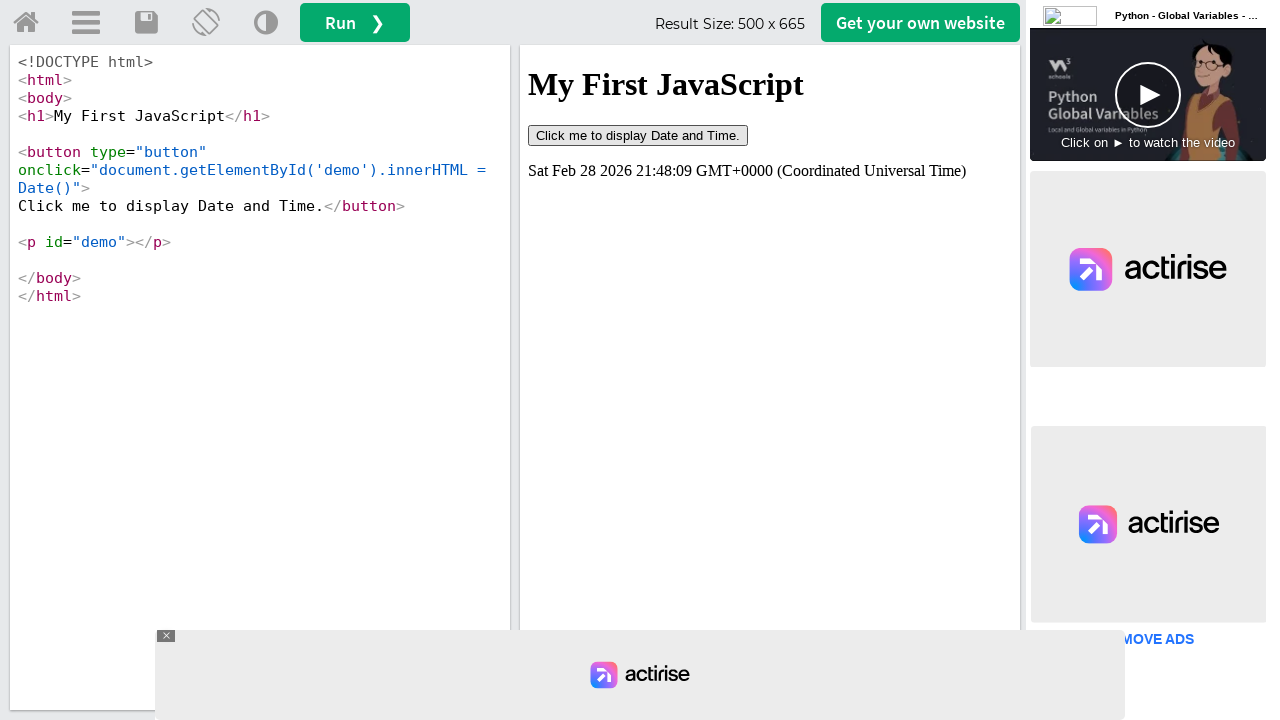

Clicked home link in parent frame at (26, 23) on a#tryhome
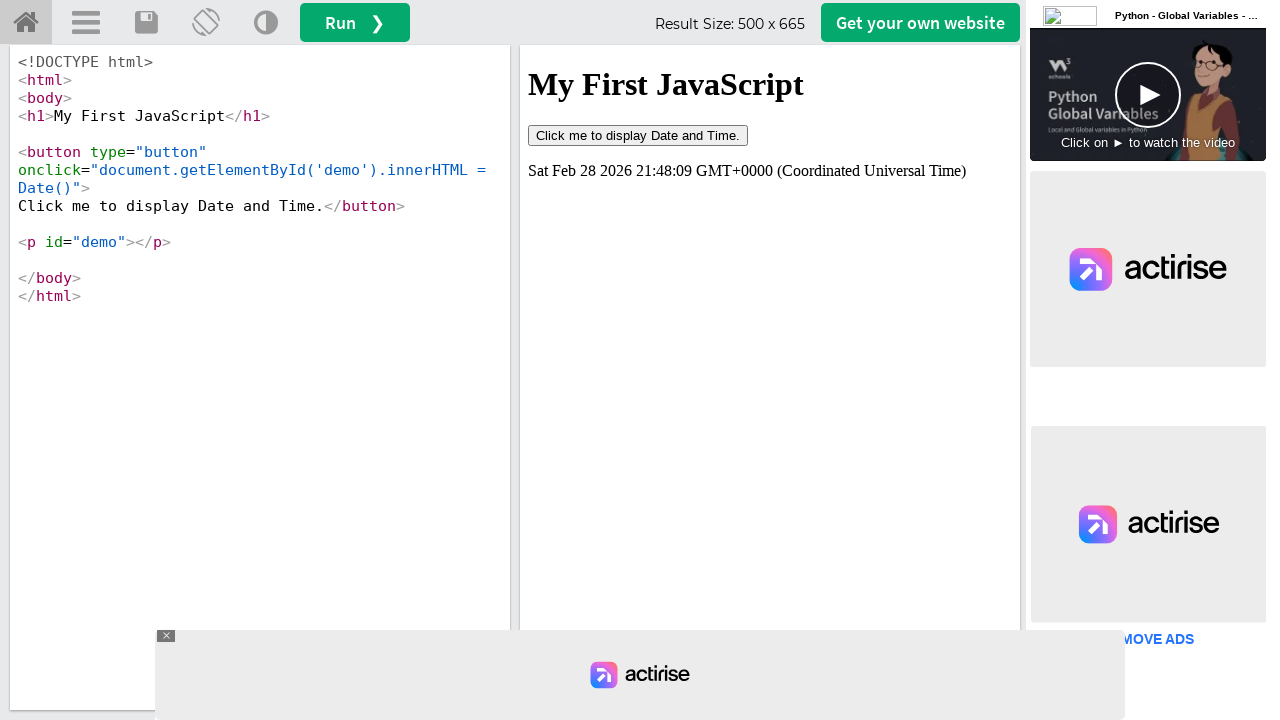

Page load completed after navigation
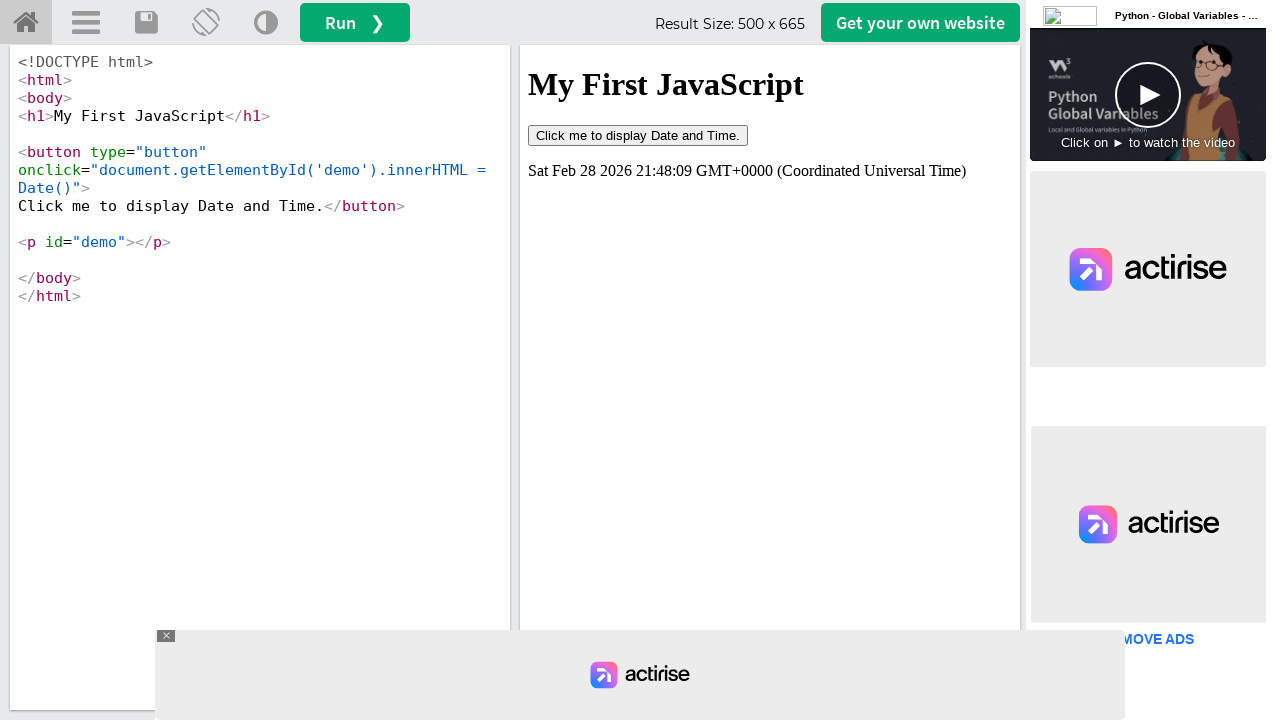

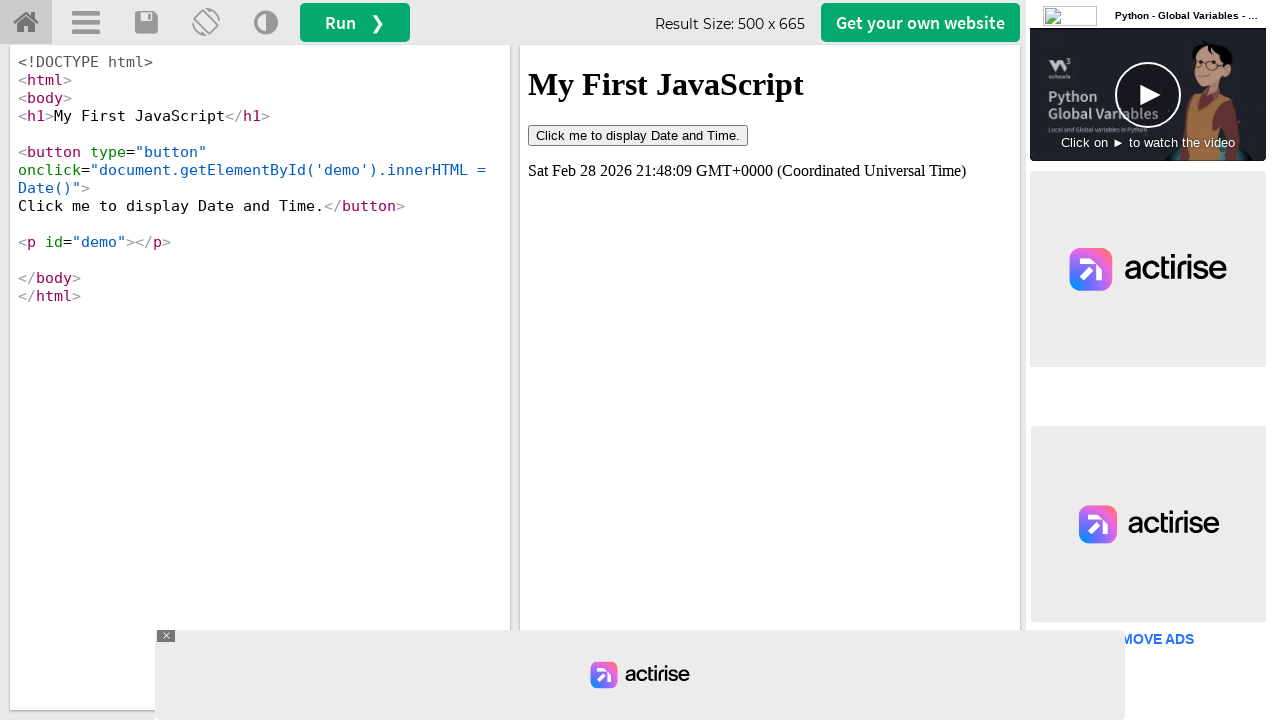